Tests file download functionality by clicking on a download link and waiting for the download to complete

Starting URL: https://testcenter.techproeducation.com/index.php?page=file-download

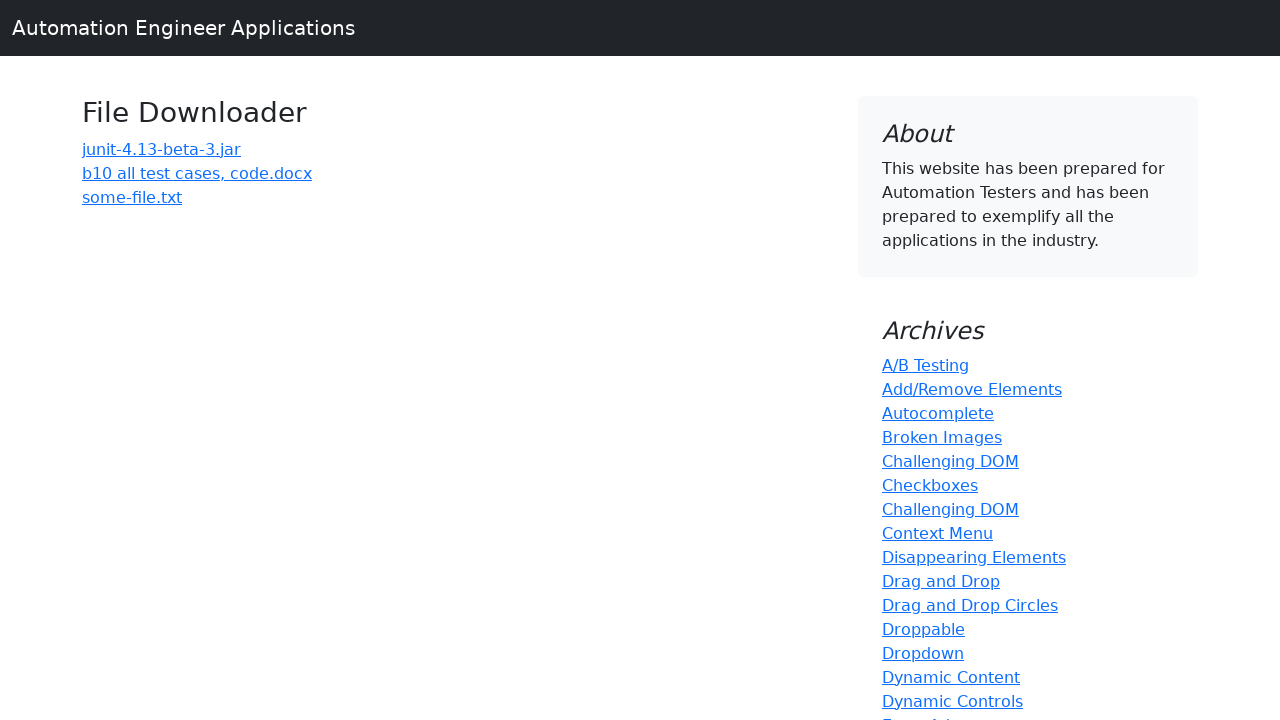

Clicked on 'b10 all test cases' download link at (197, 173) on a:has-text('b10 all test cases')
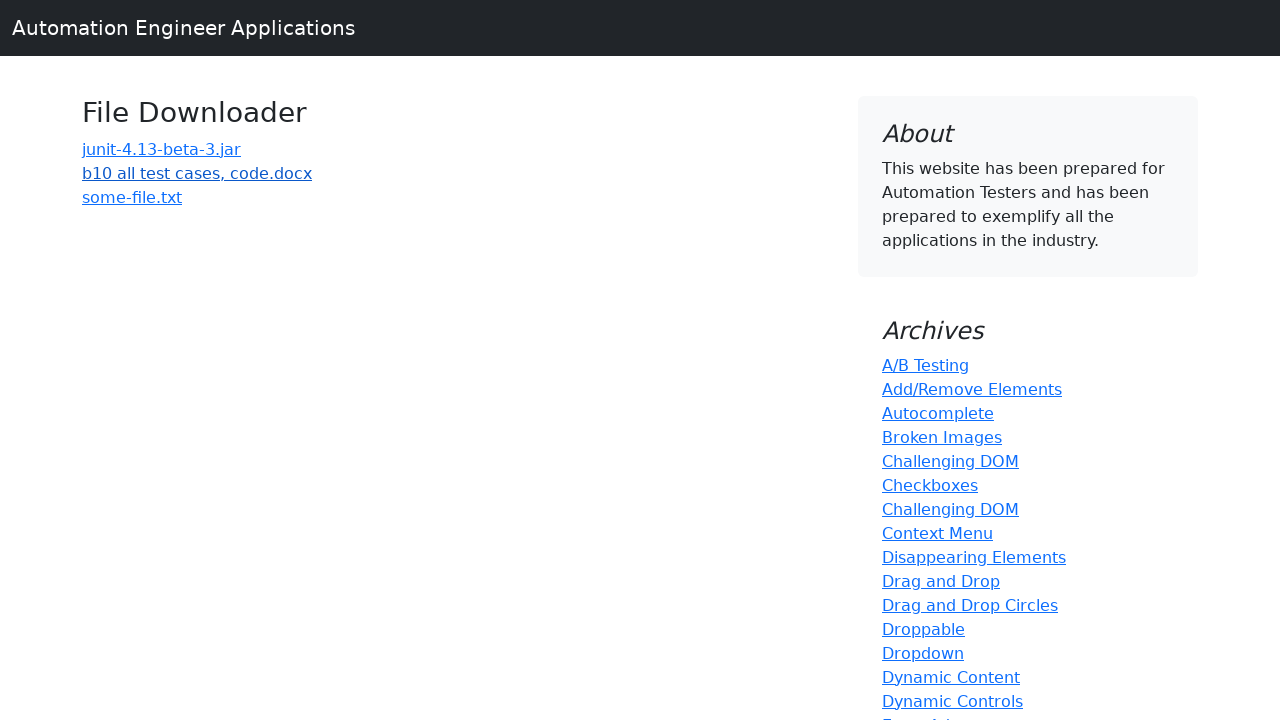

Waited 3 seconds for file download to complete
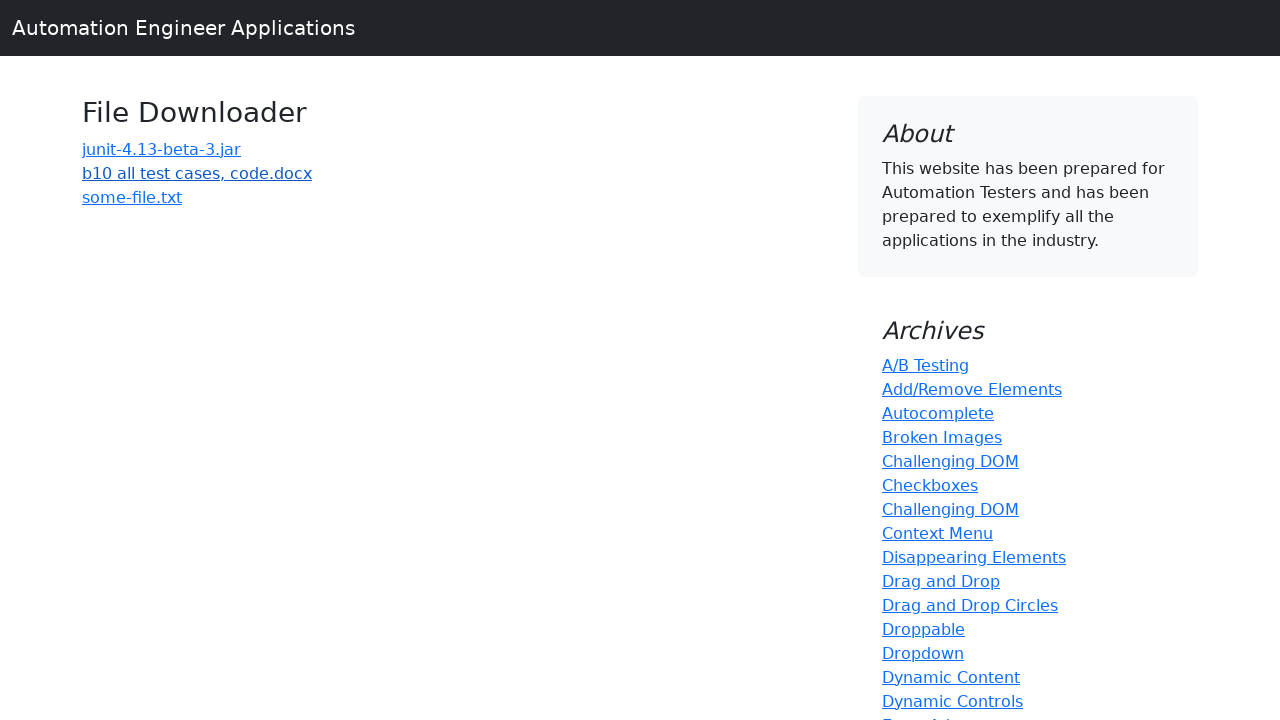

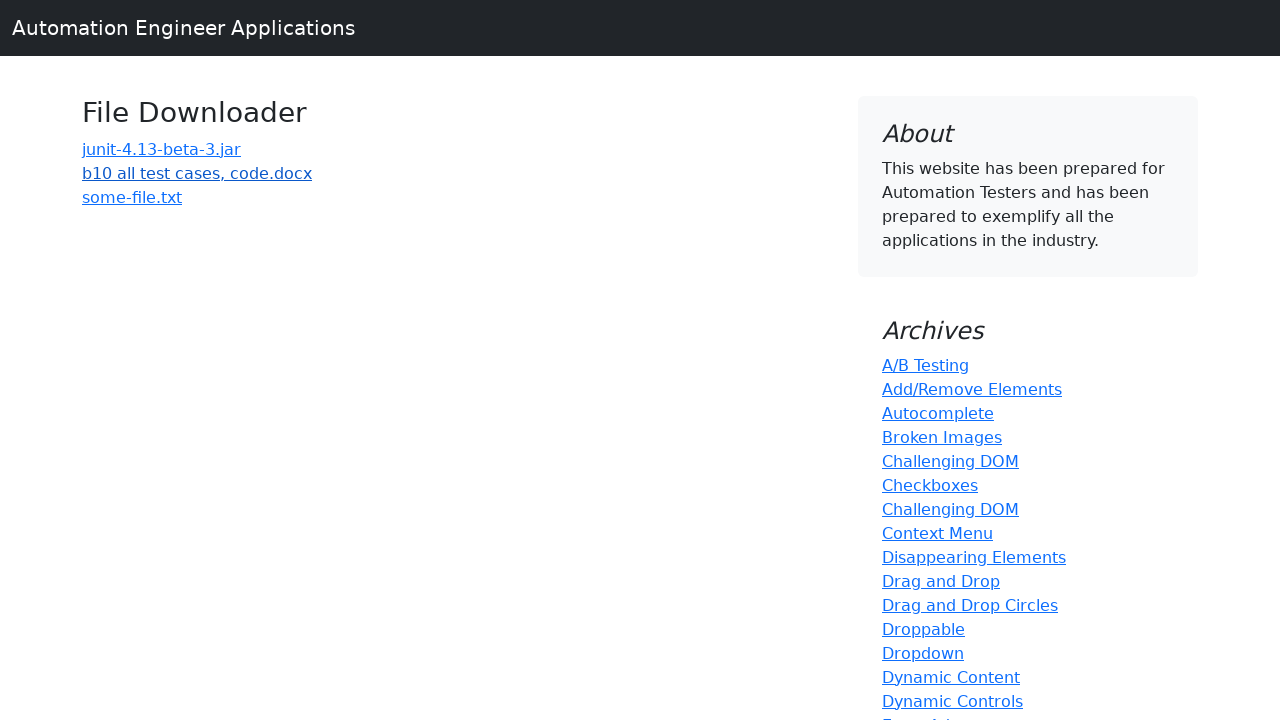